Tests autocomplete dropdown functionality by typing partial text and selecting a specific country from the suggestions

Starting URL: https://www.rahulshettyacademy.com/AutomationPractice/

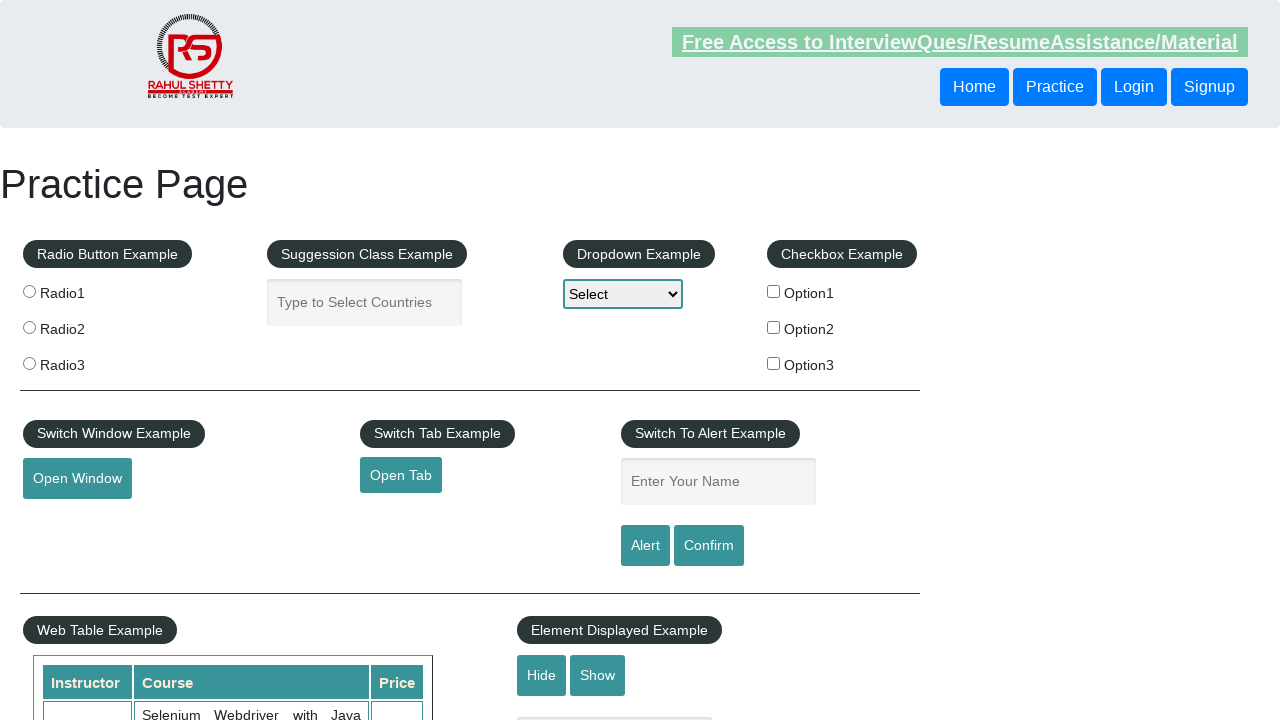

Typed 'Unit' in autocomplete field to trigger dropdown suggestions on #autocomplete
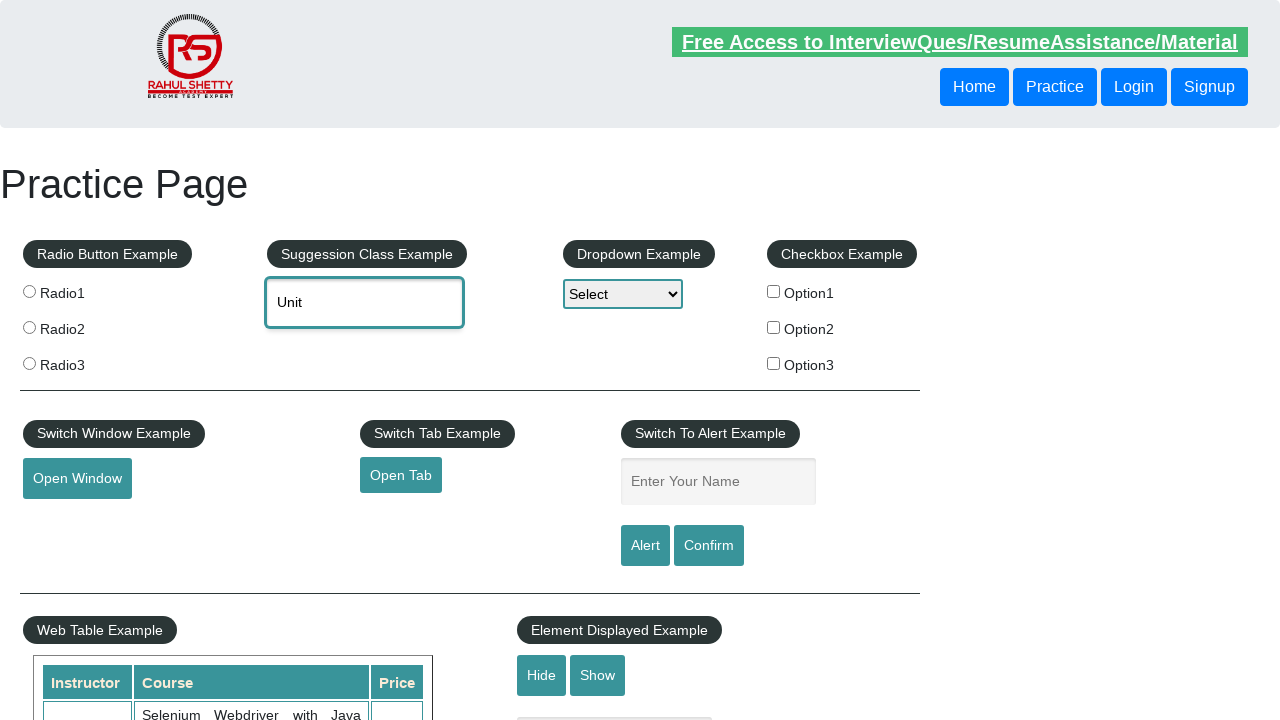

Waited for autocomplete dropdown suggestions to appear
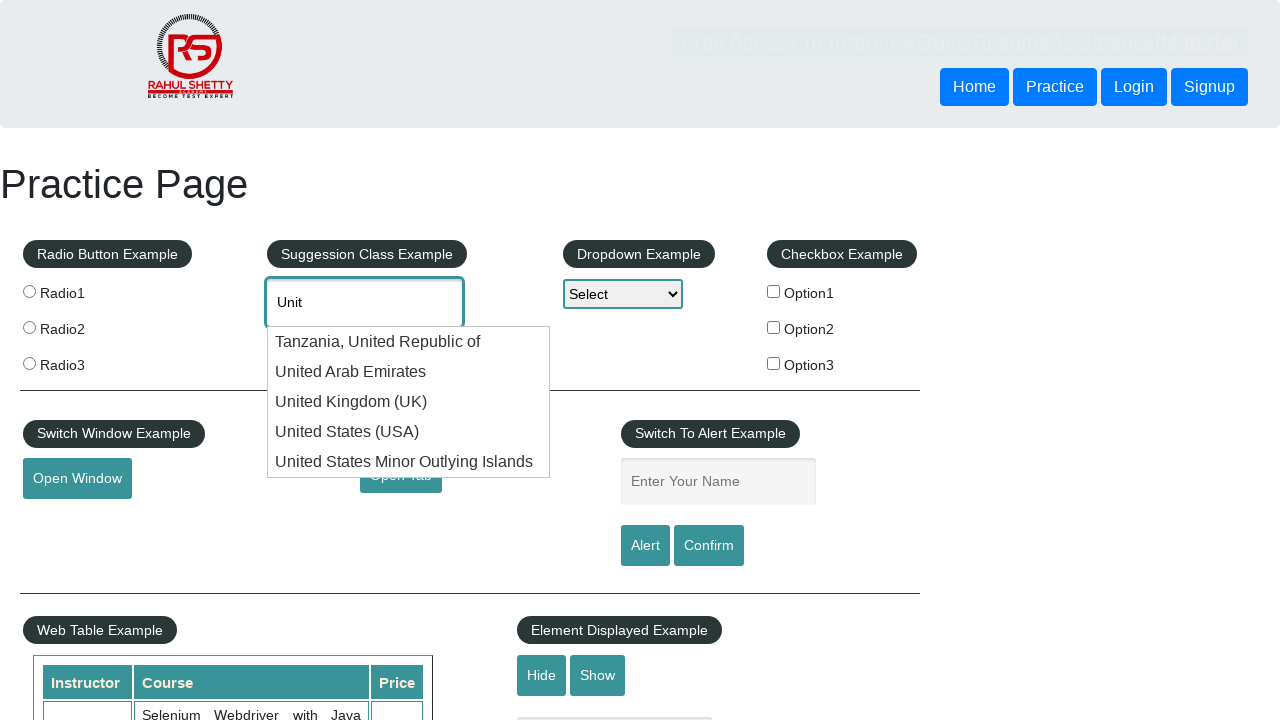

Selected 'United States (USA)' from autocomplete dropdown at (409, 432) on ul[id='ui-id-1'] li >> nth=3
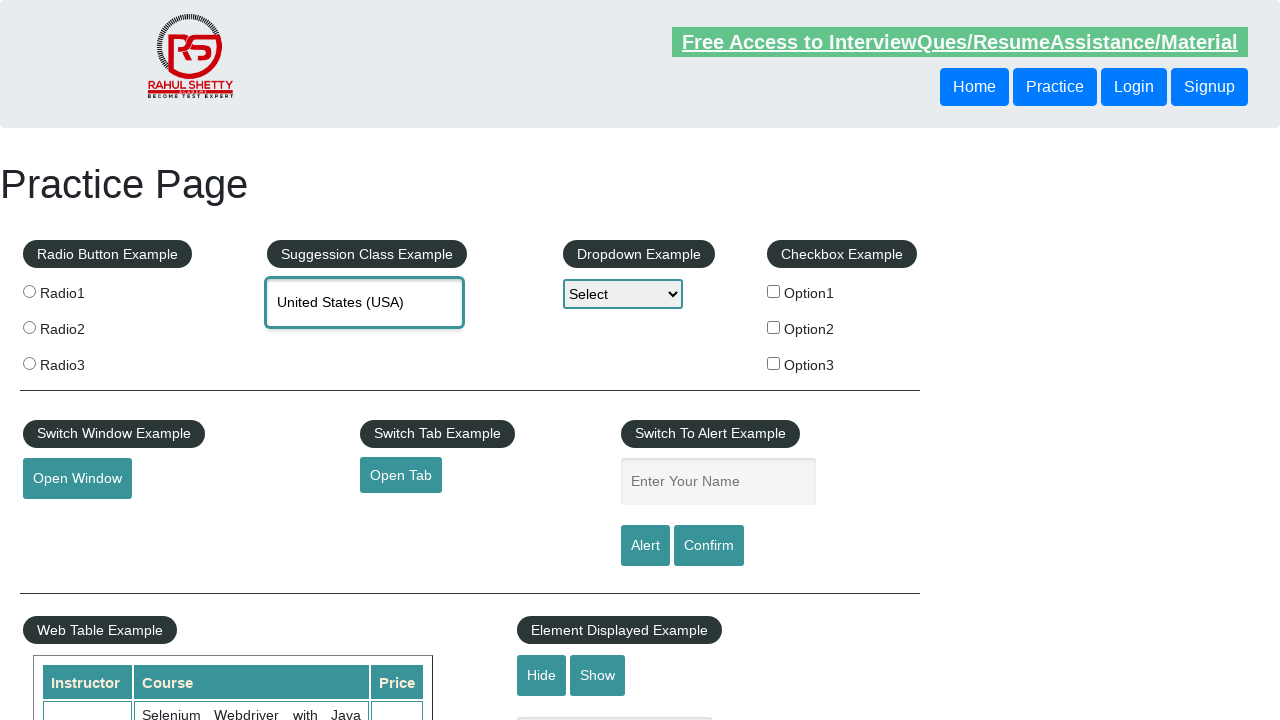

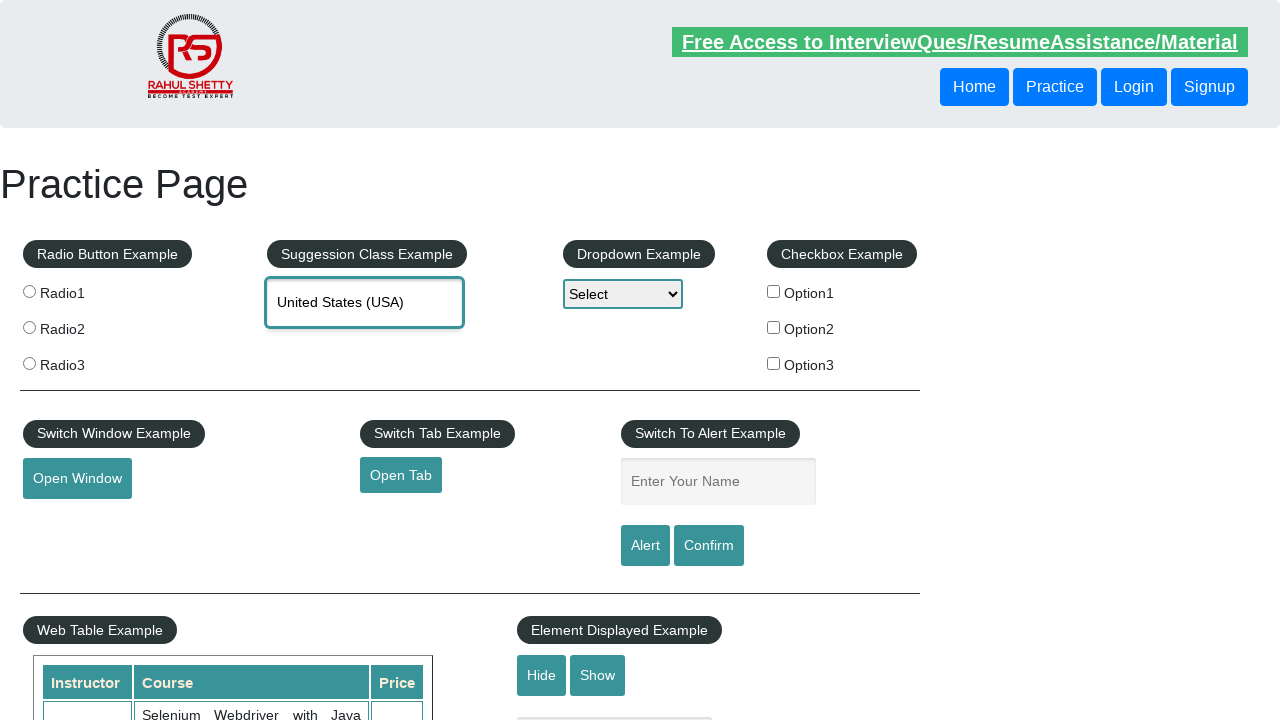